Tests iframe switching and JavaScript confirm dialog handling on W3Schools tryit editor by clicking a button that triggers a confirm dialog, accepting it, then switching back to parent frame to click Run, and verifying the result.

Starting URL: https://www.w3schools.com/js/tryit.asp?filename=tryjs_confirm

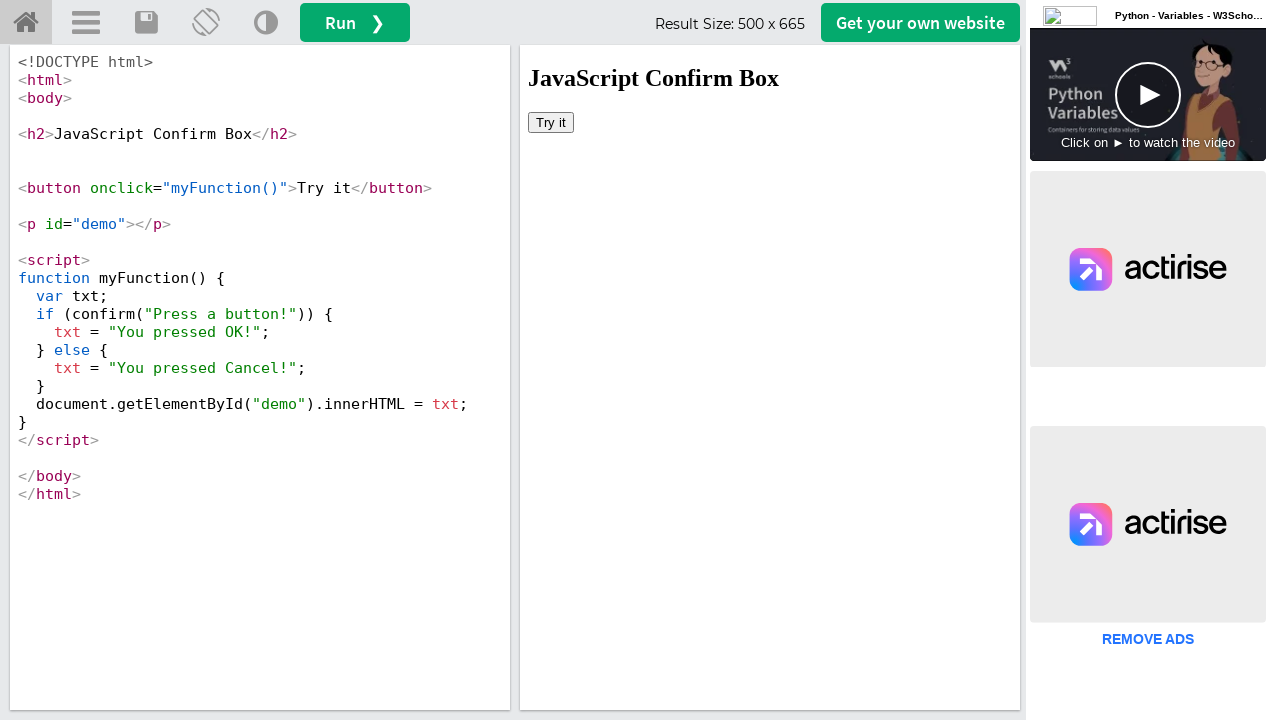

Located iframe with name 'iframeResult'
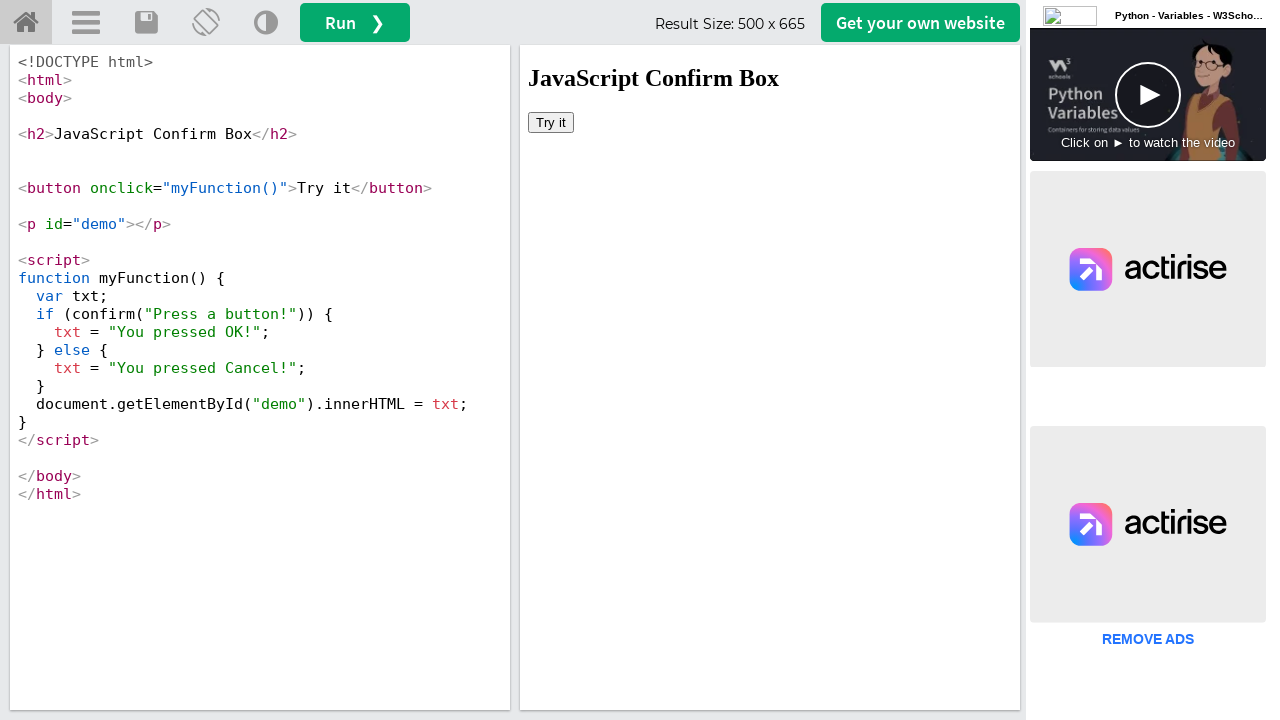

Clicked button that triggers confirm dialog at (551, 122) on iframe[name='iframeResult'] >> internal:control=enter-frame >> xpath=//button[@o
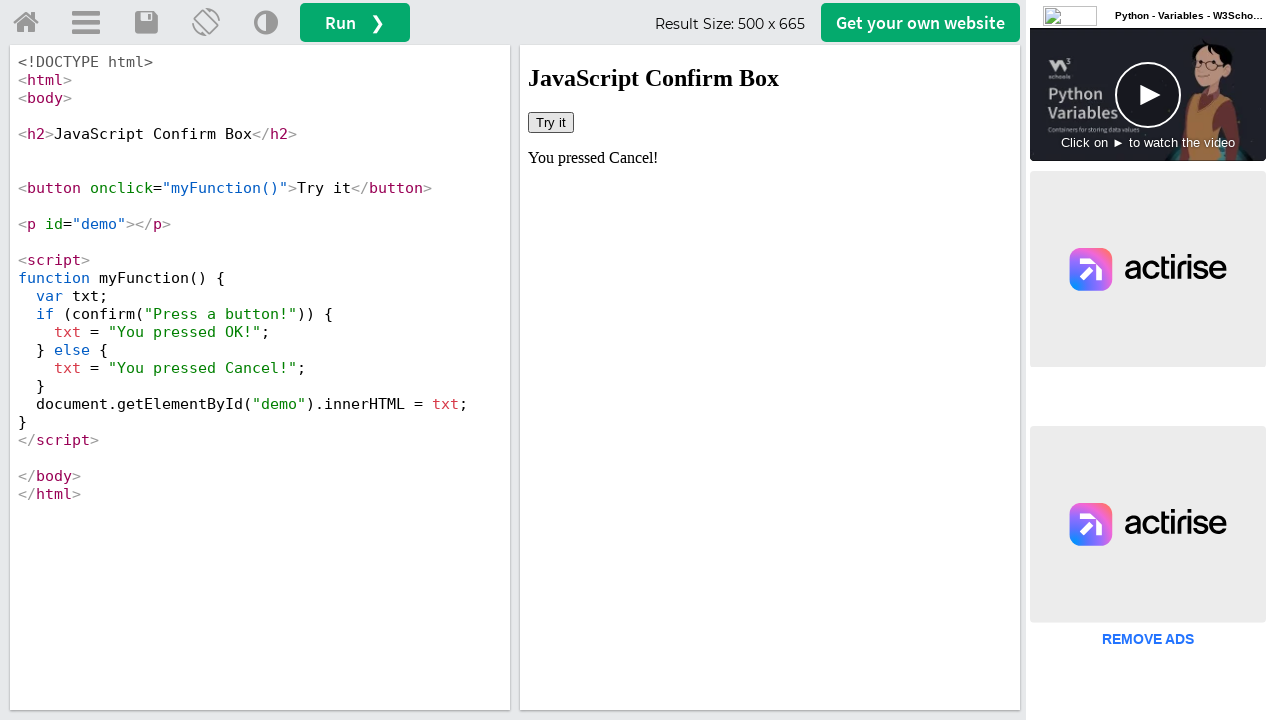

Set up dialog handler to accept confirm dialog
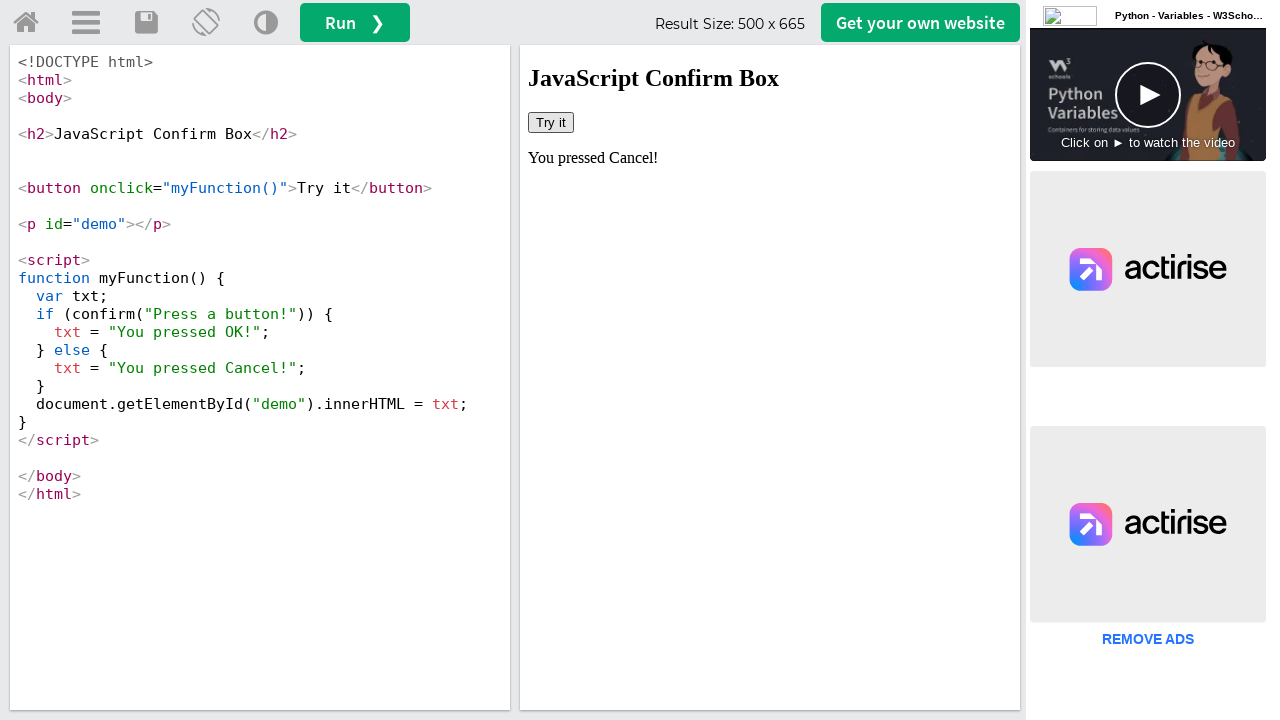

Demo element became visible after dialog acceptance
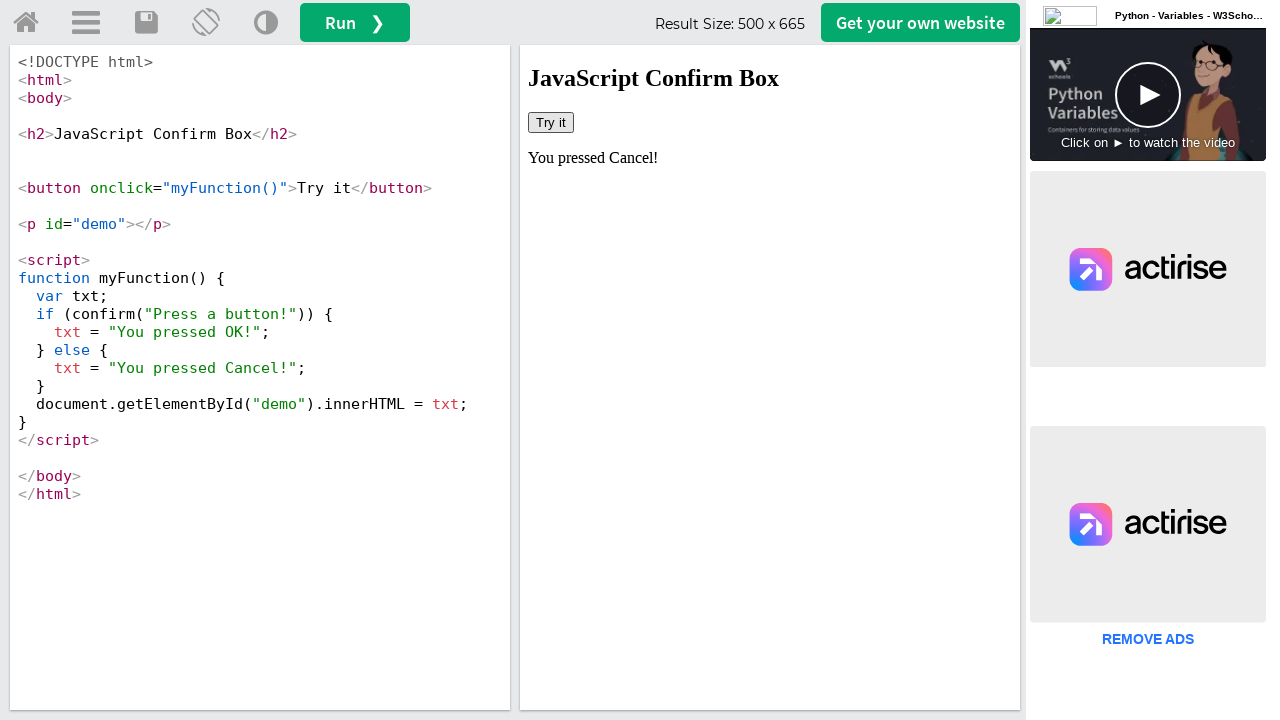

Clicked Run button in parent frame at (355, 22) on xpath=//button[contains(text(),'Run')]
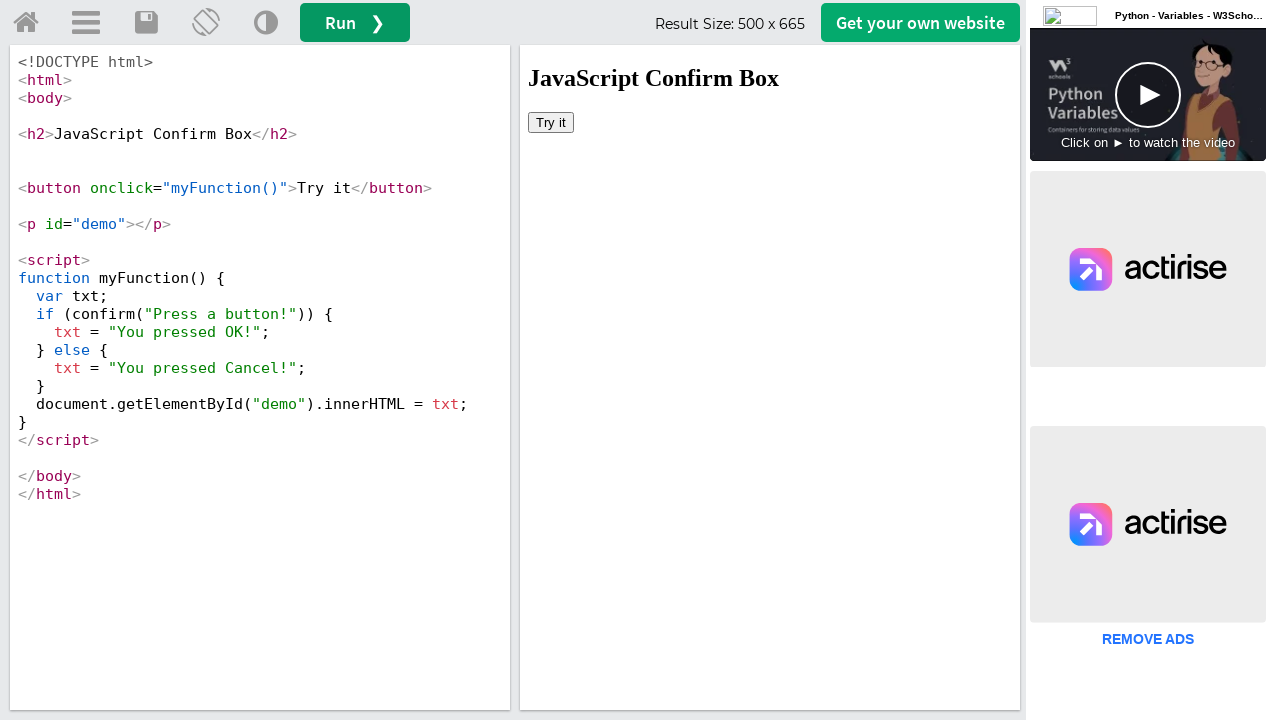

Waited 2000ms for page to reload after clicking Run
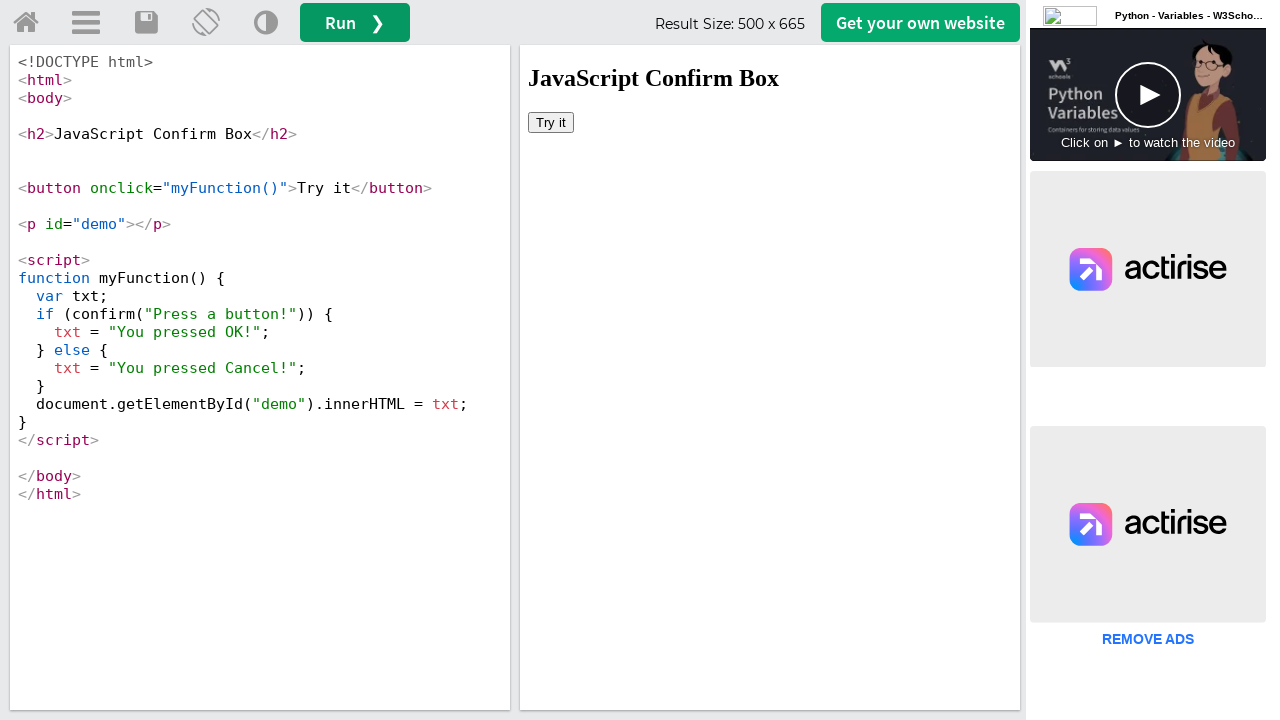

Re-located iframe with name 'iframeResult' after page reload
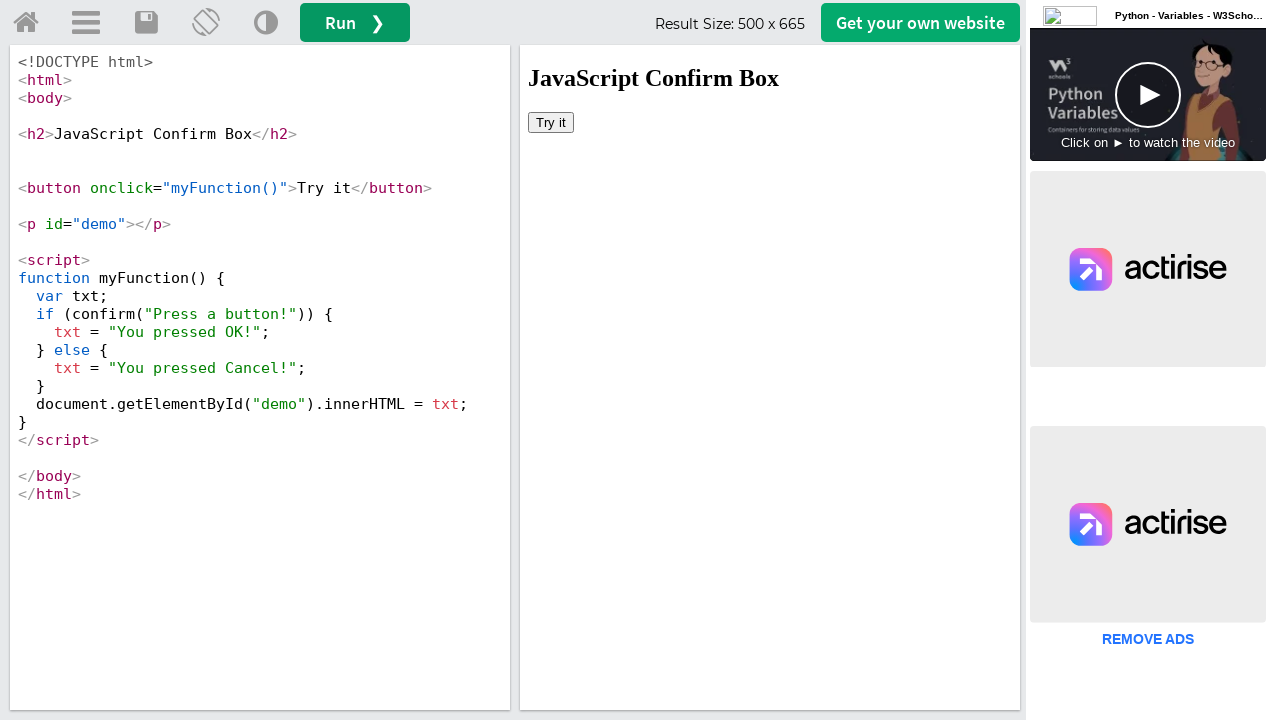

Verified demo element is attached to DOM
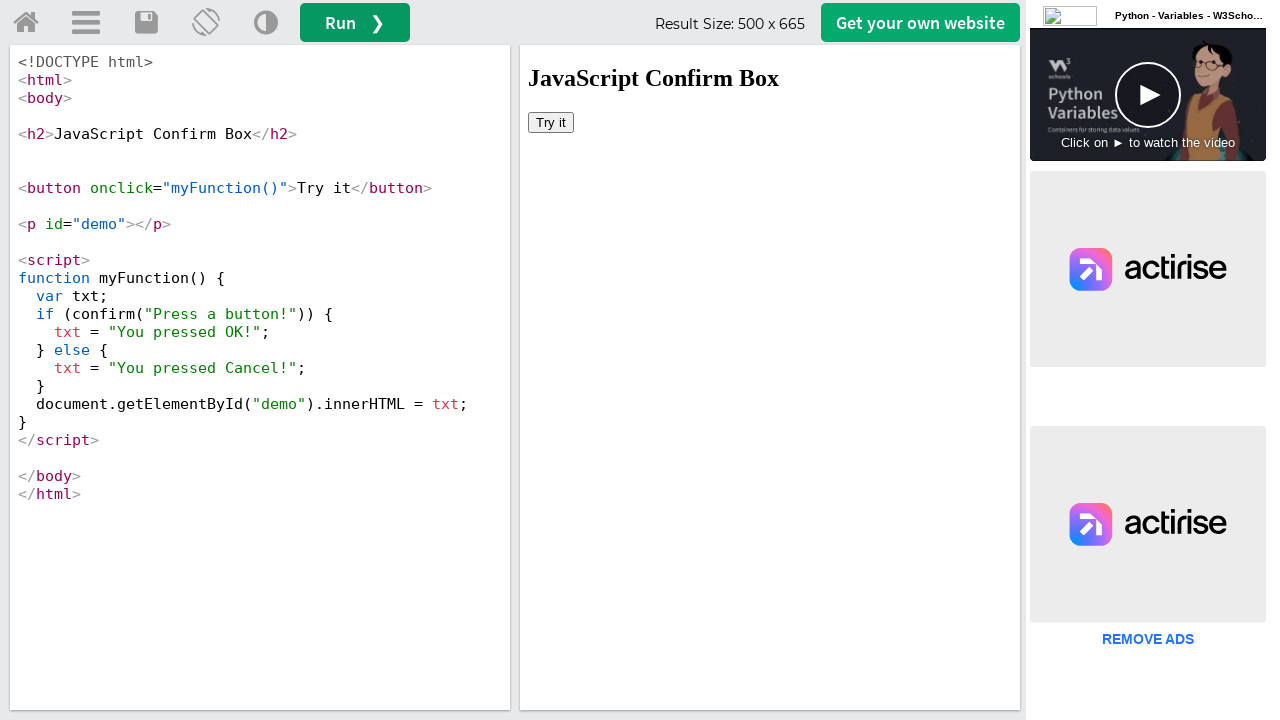

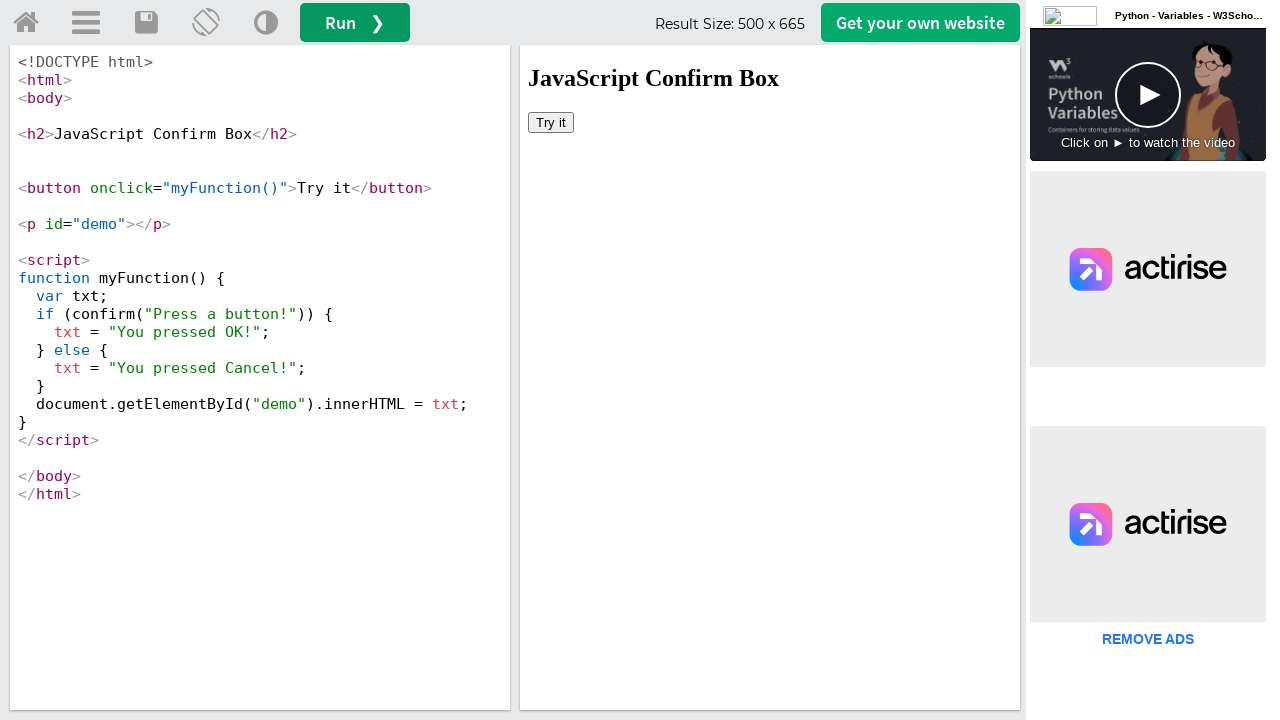